Tests checkbox functionality by verifying initial state, clicking to check, and clicking again to uncheck

Starting URL: http://qaclickacademy.com/practice.php

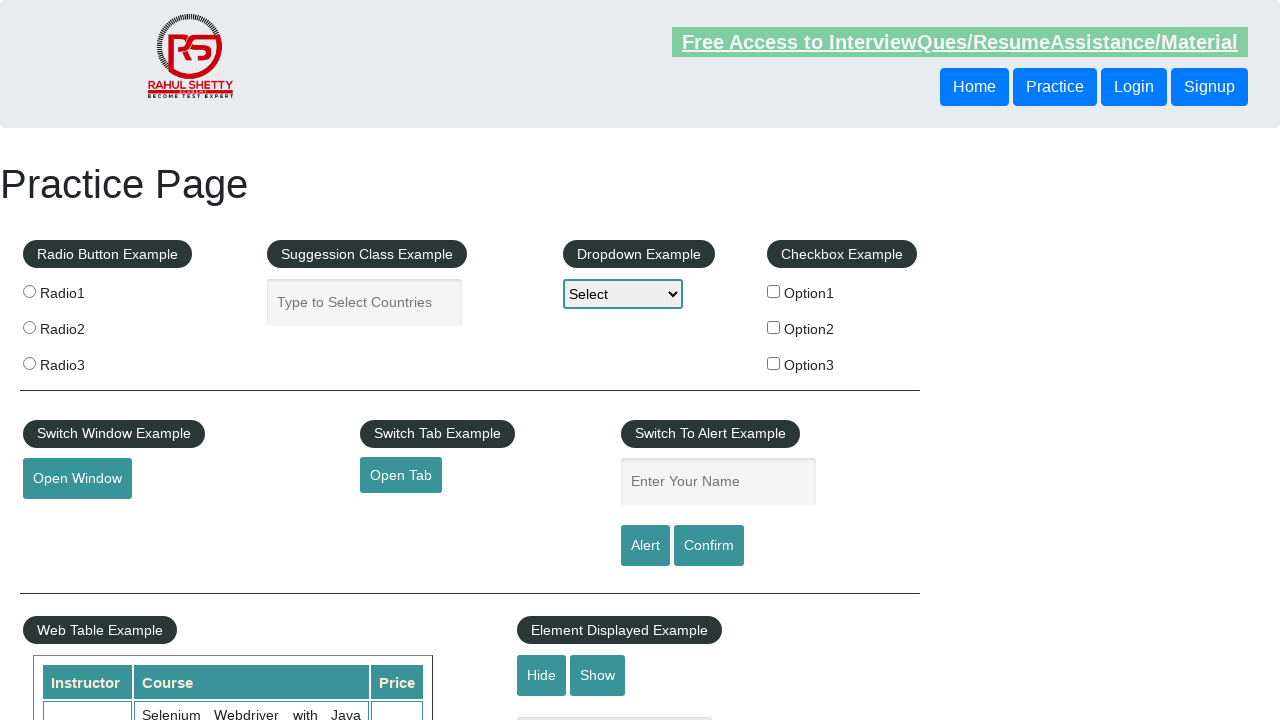

Located checkbox element #checkBoxOption1
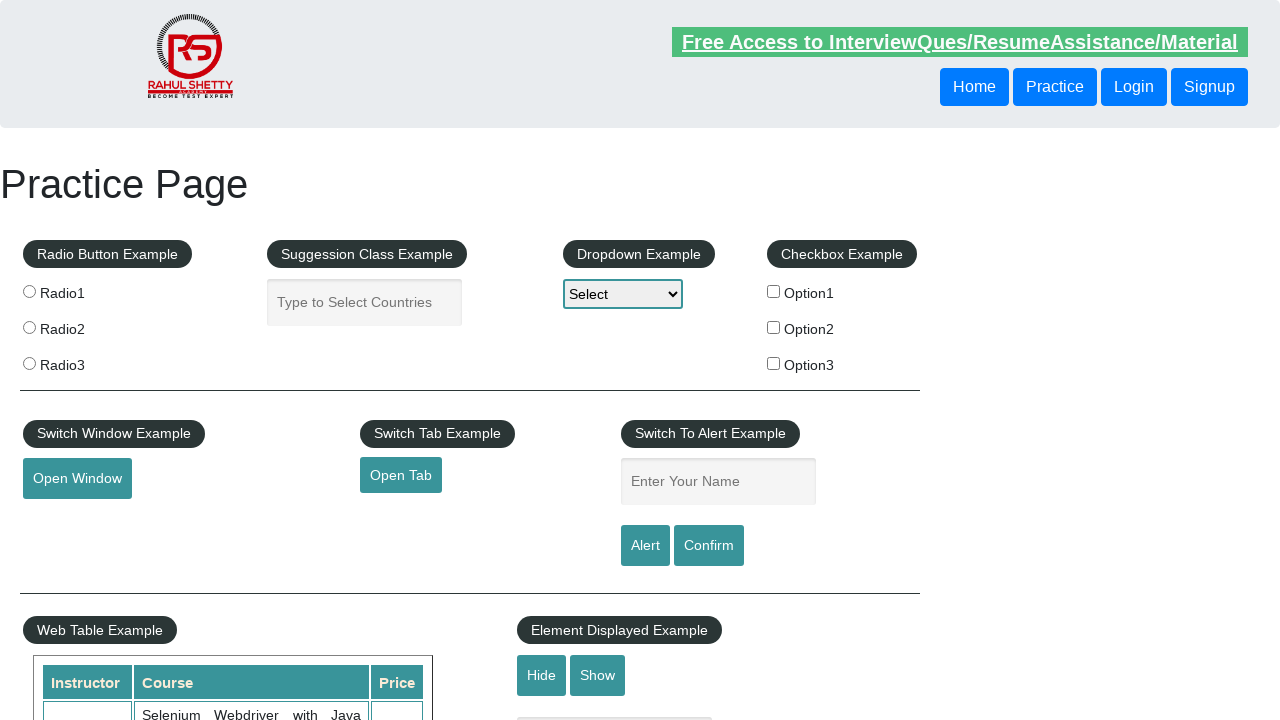

Verified checkbox is initially unchecked
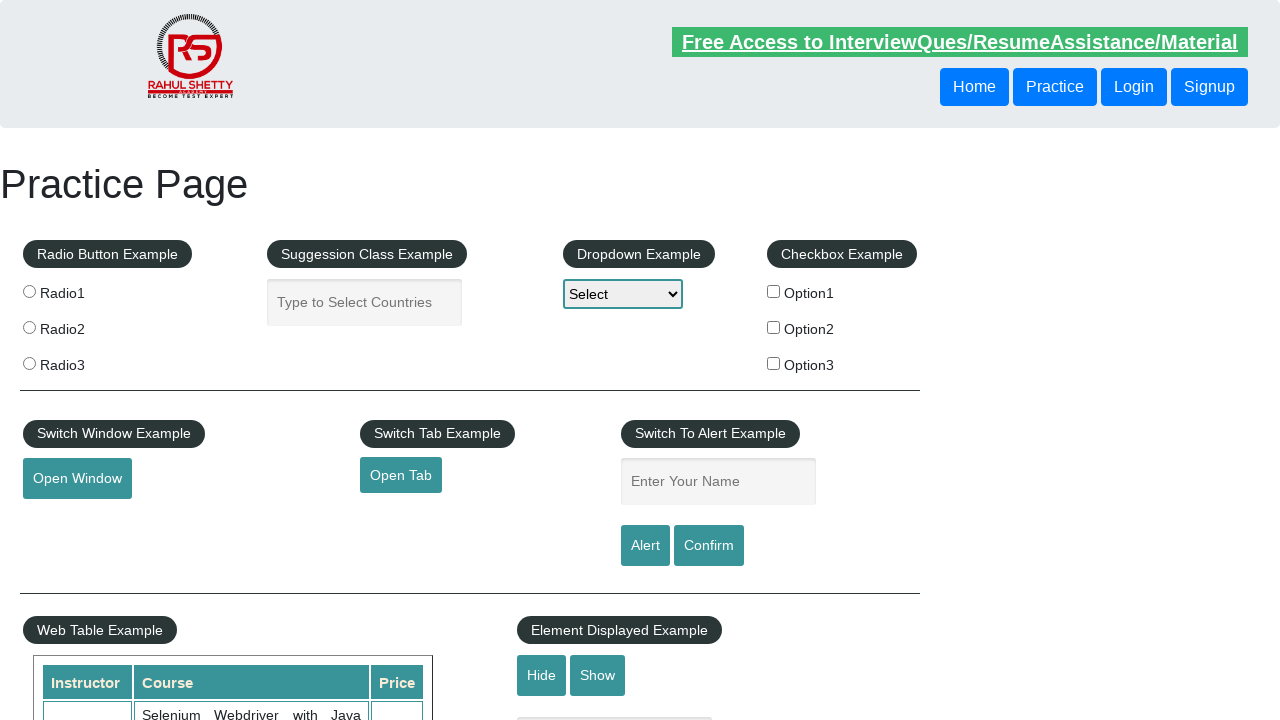

Clicked checkbox to check it at (774, 291) on #checkBoxOption1
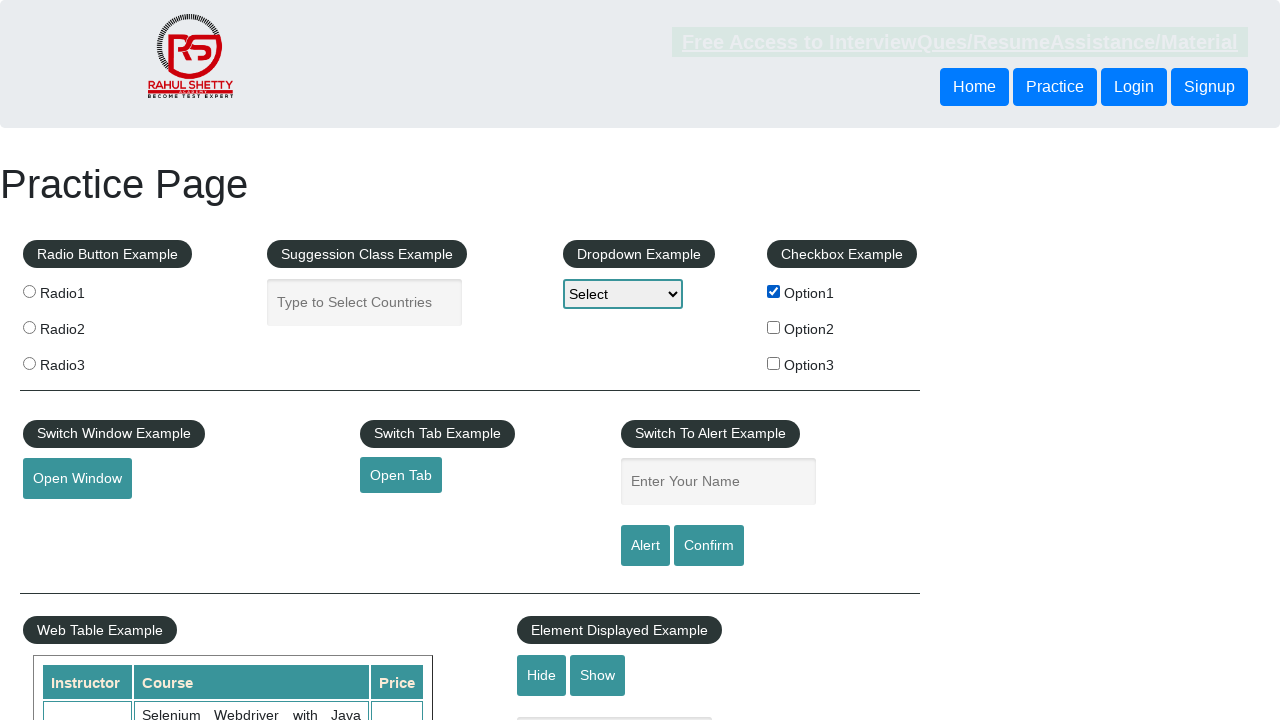

Verified checkbox is now checked
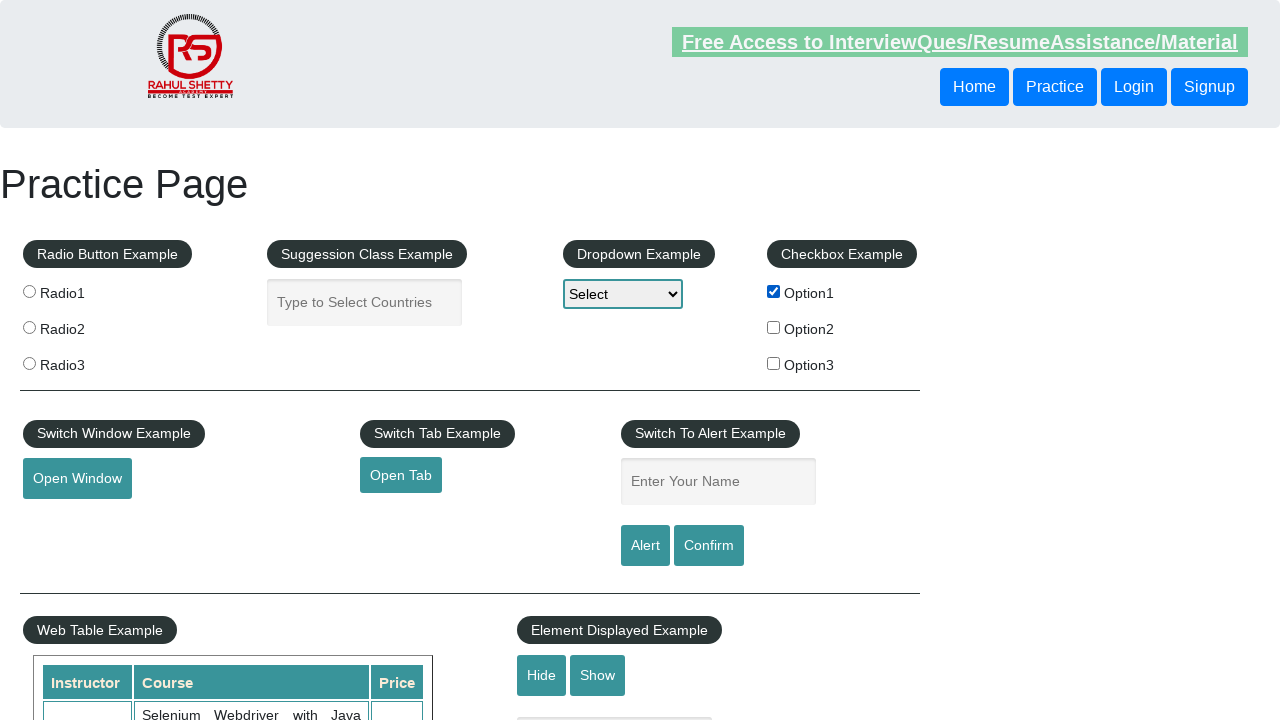

Clicked checkbox to uncheck it at (774, 291) on #checkBoxOption1
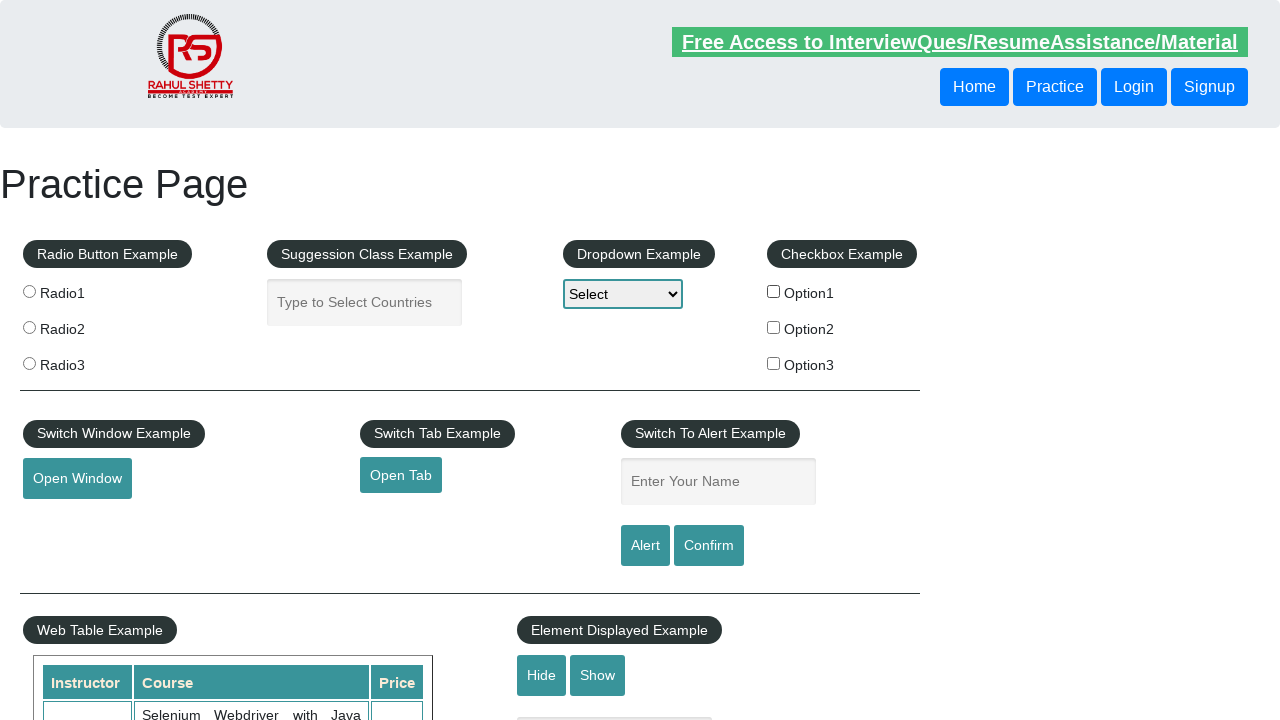

Verified checkbox is unchecked again
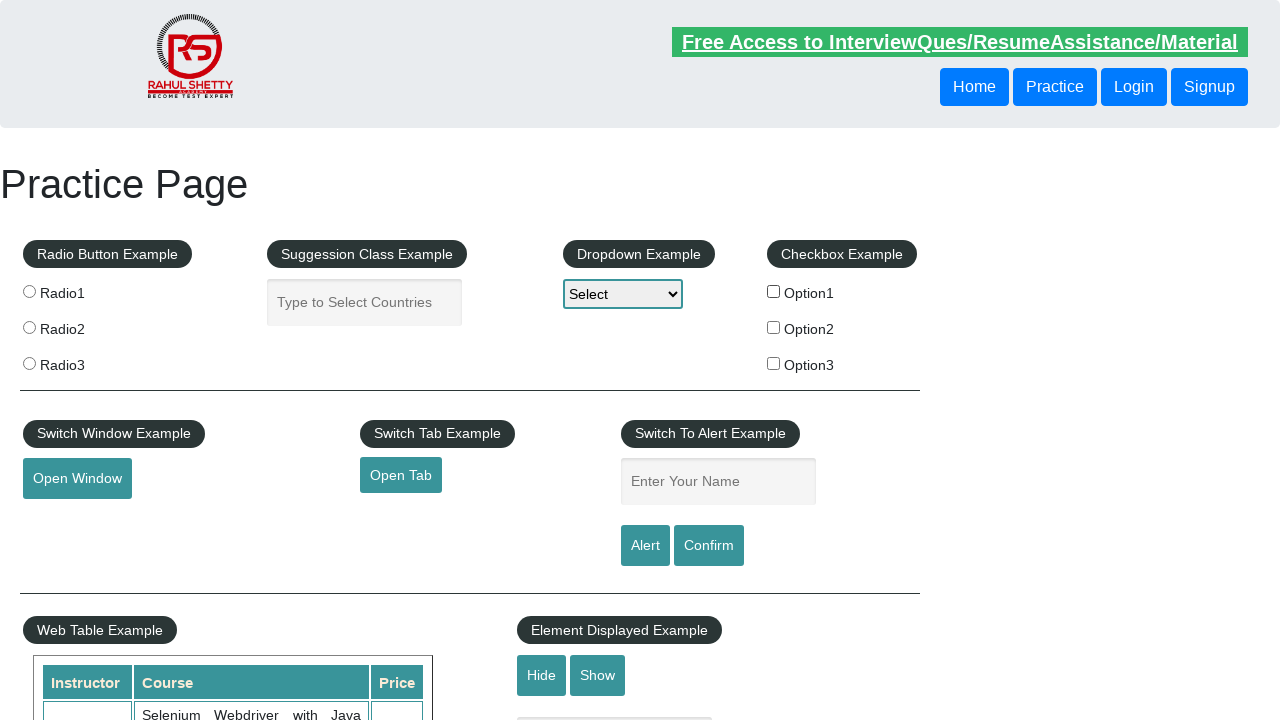

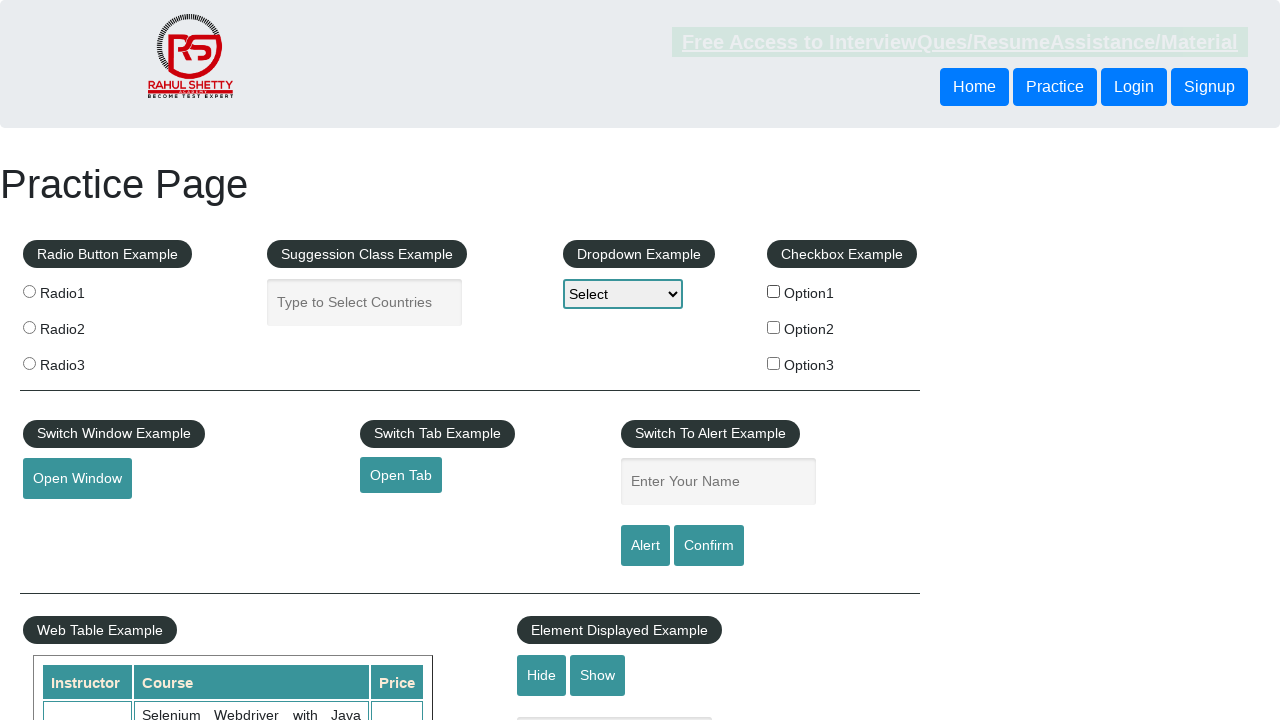